Tests that unauthenticated users are redirected to the sign-in page when trying to access the tags page, verifying the sign-in heading and welcome message are visible.

Starting URL: https://hikmah.net/hashtags/suggest

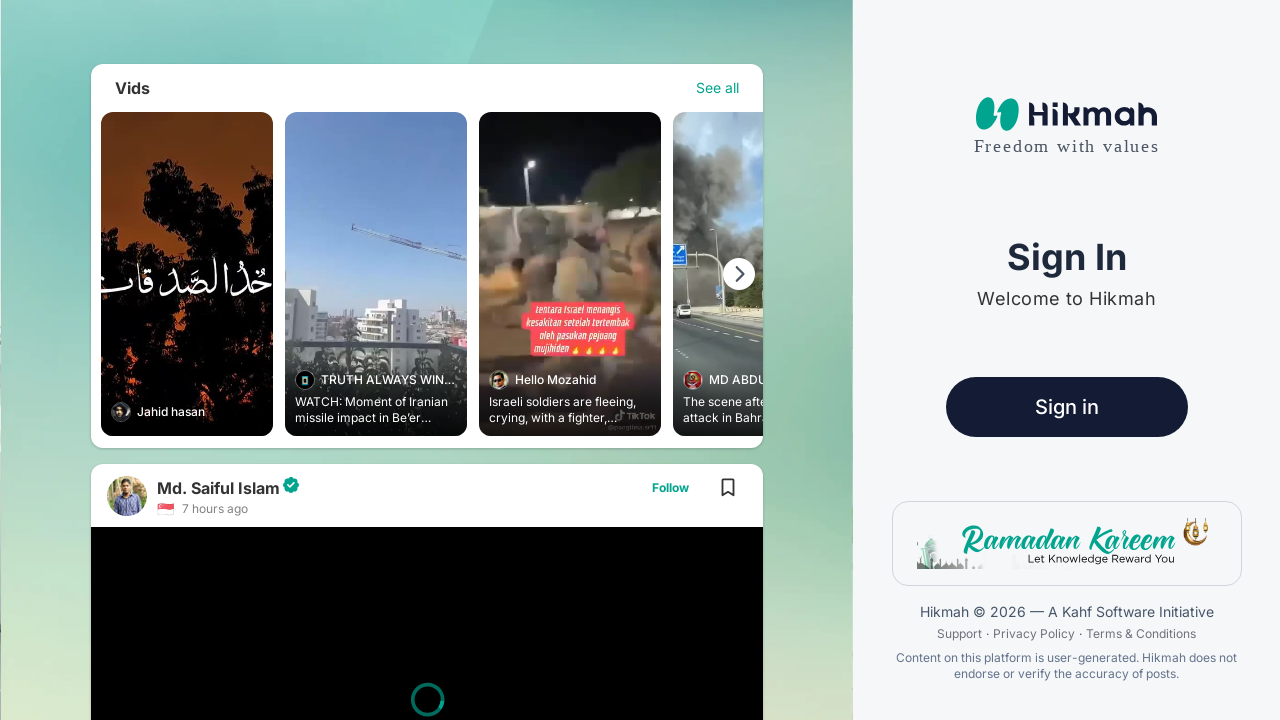

Navigated to tags page at https://hikmah.net/hashtags/suggest
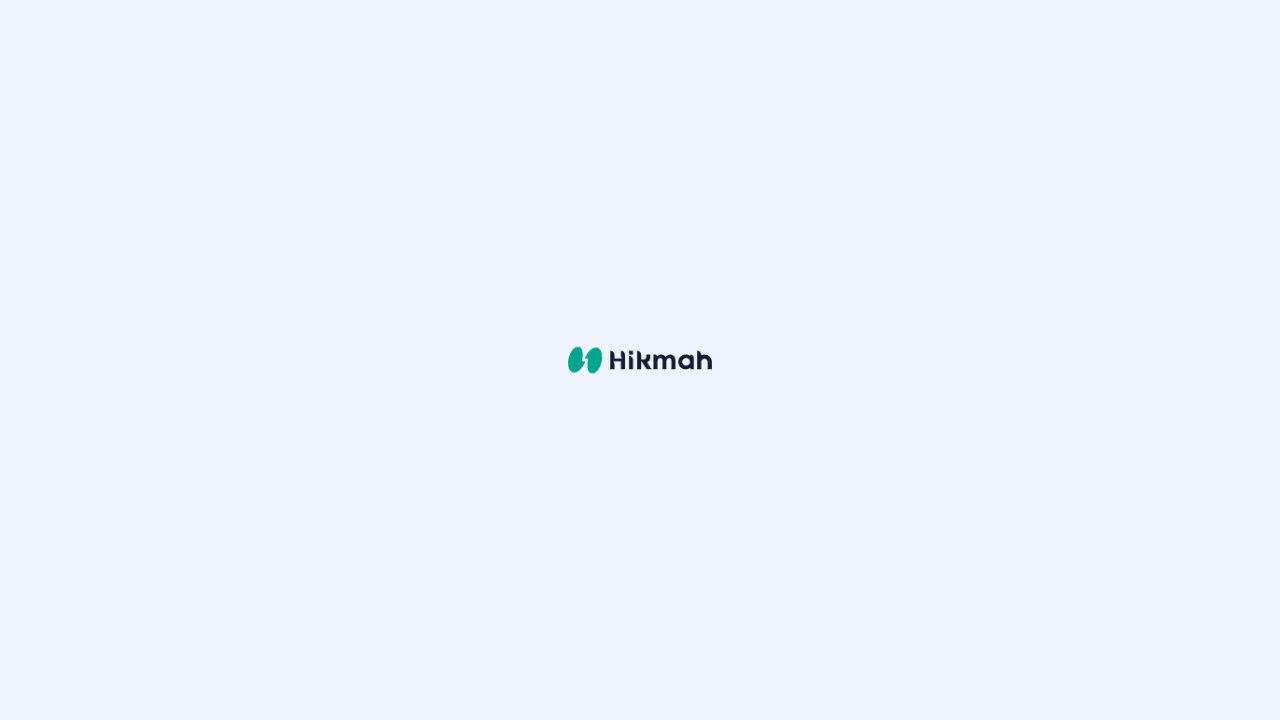

Unauthenticated user was redirected to sign-in page, Sign In heading is now visible
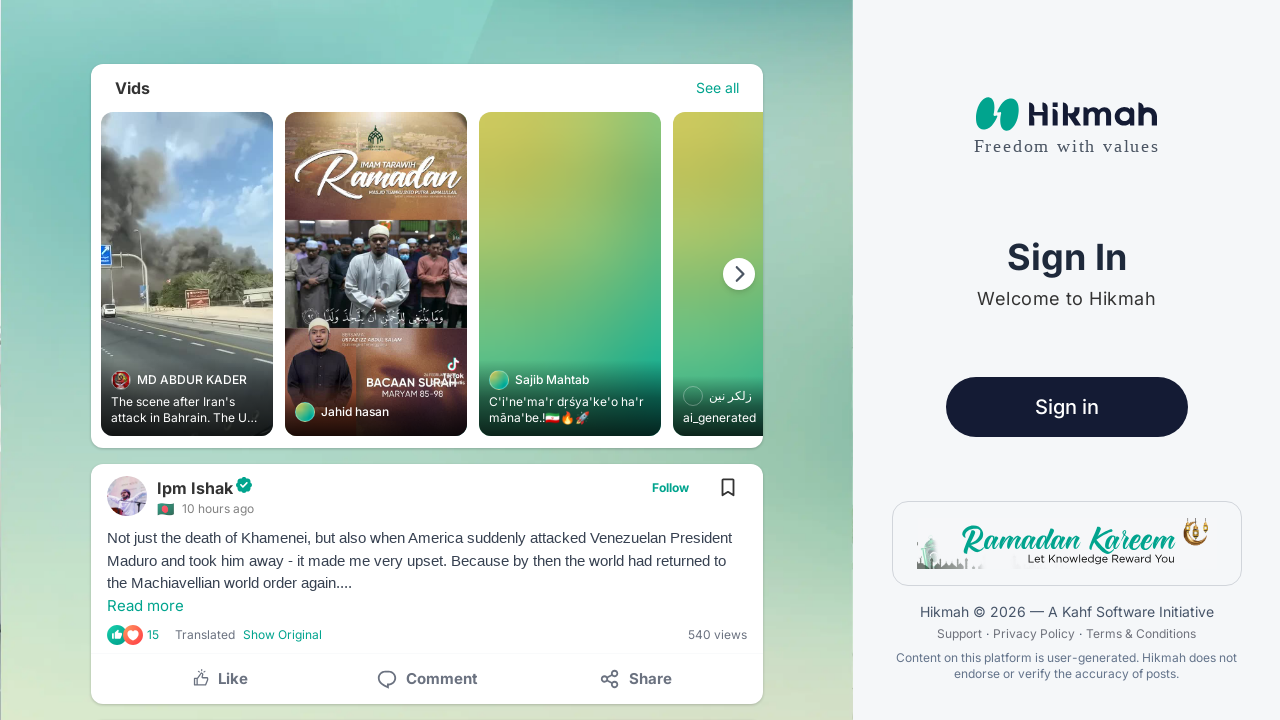

Welcome to Hikmah message is visible on sign-in page
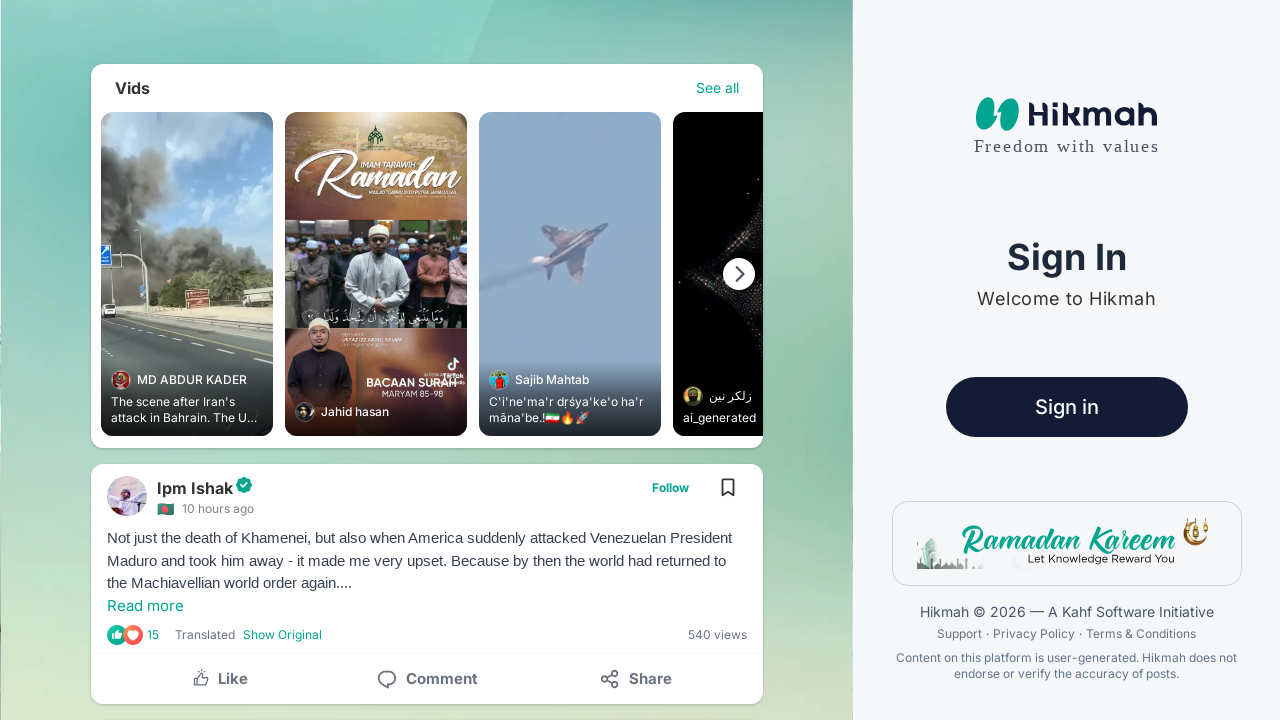

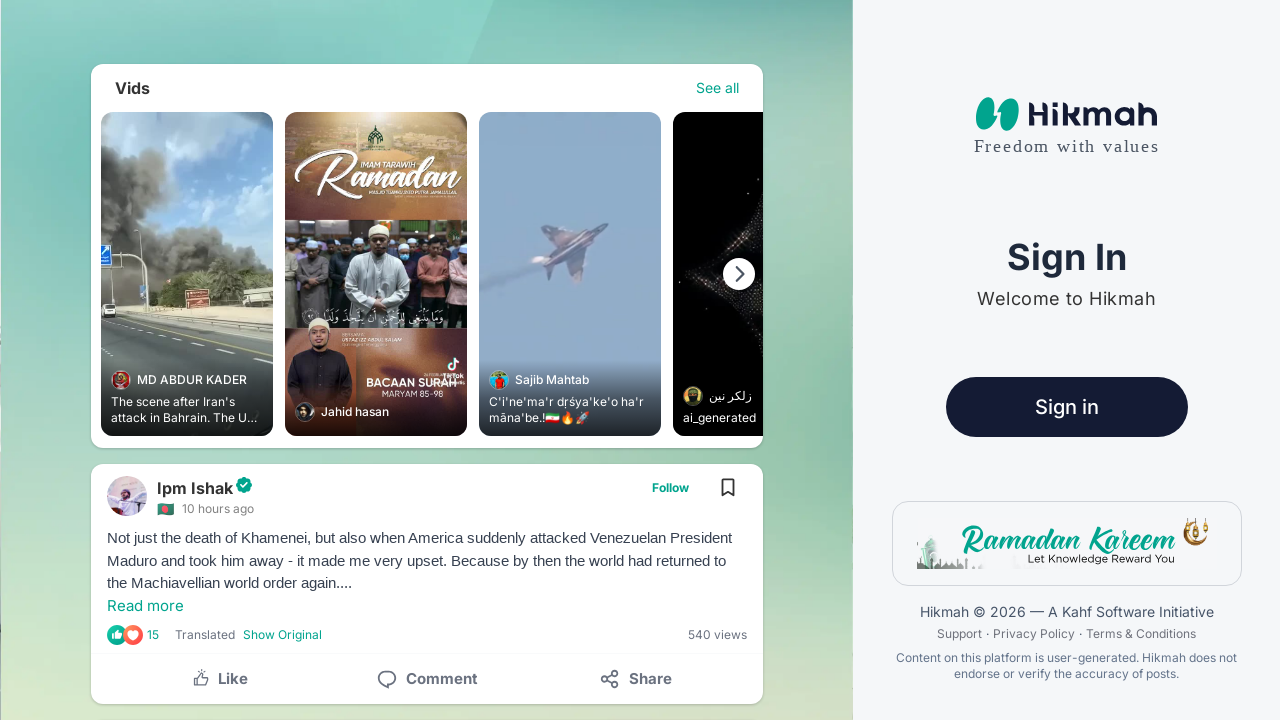